Tests unmarking todo items as complete by creating items, marking one complete, then unchecking it

Starting URL: https://demo.playwright.dev/todomvc/

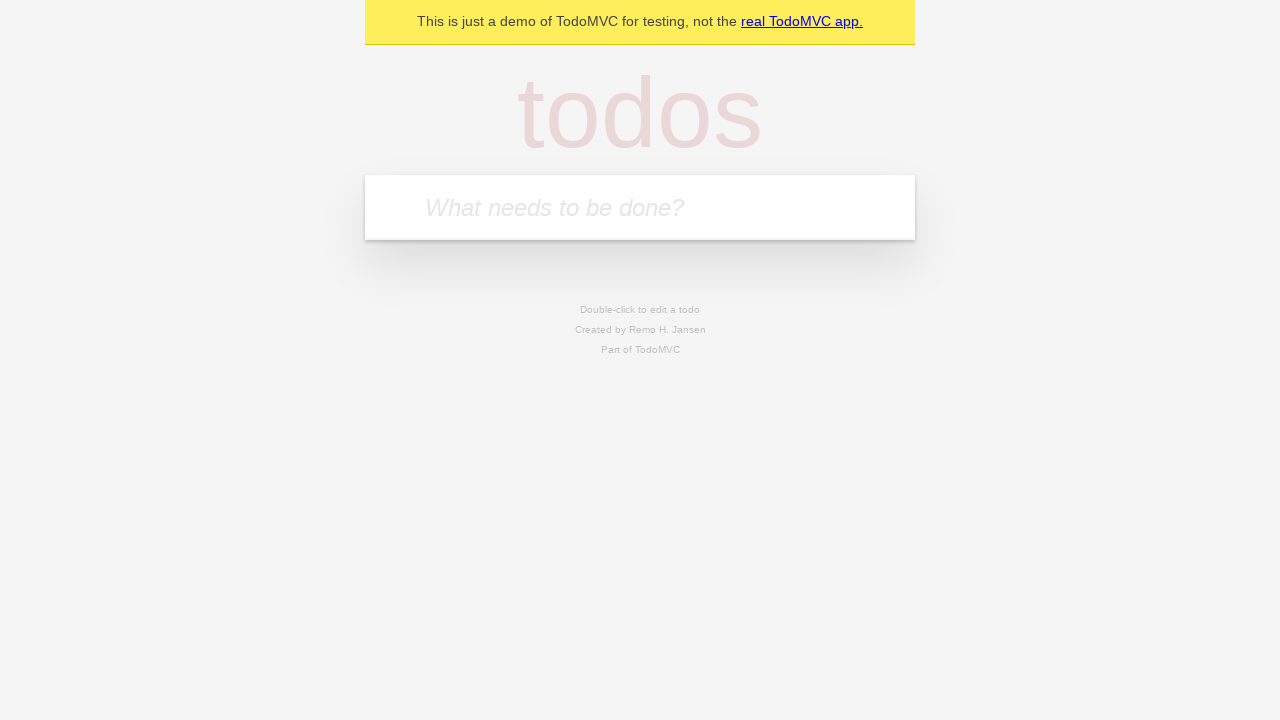

Located the 'What needs to be done?' input field
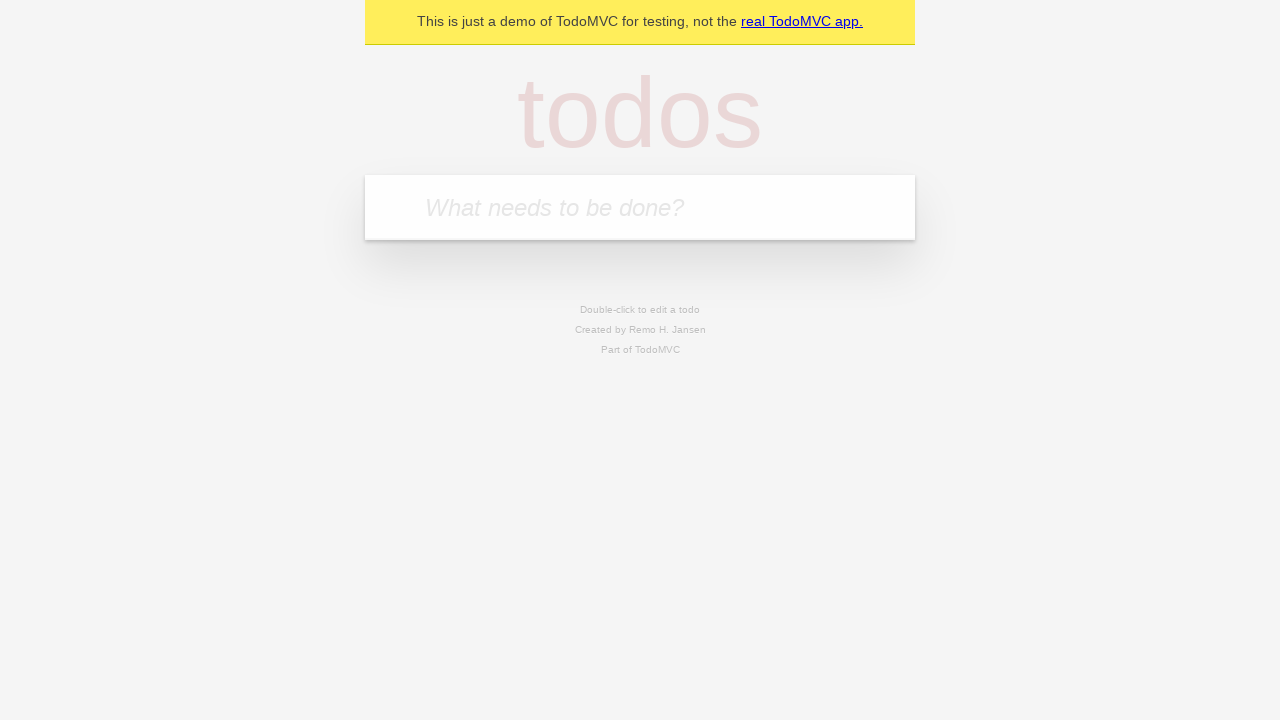

Filled first todo with 'buy some cheese' on internal:attr=[placeholder="What needs to be done?"i]
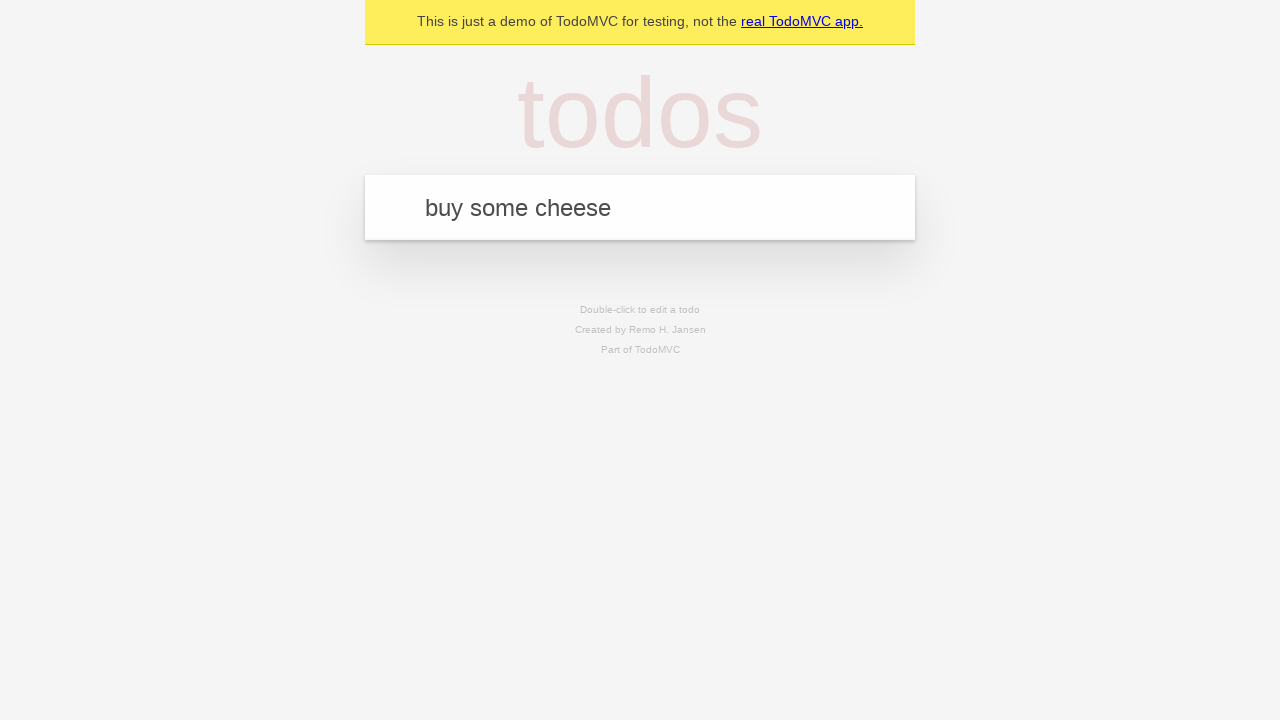

Pressed Enter to create first todo item on internal:attr=[placeholder="What needs to be done?"i]
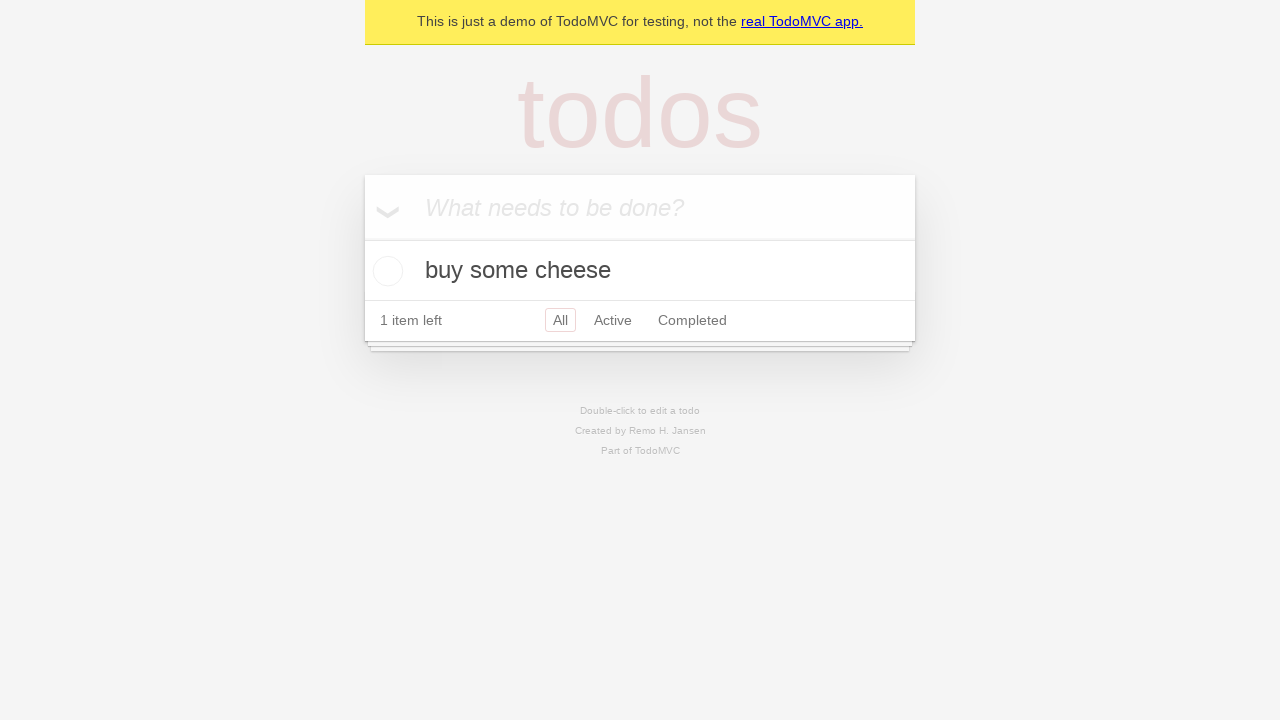

Filled second todo with 'feed the cat' on internal:attr=[placeholder="What needs to be done?"i]
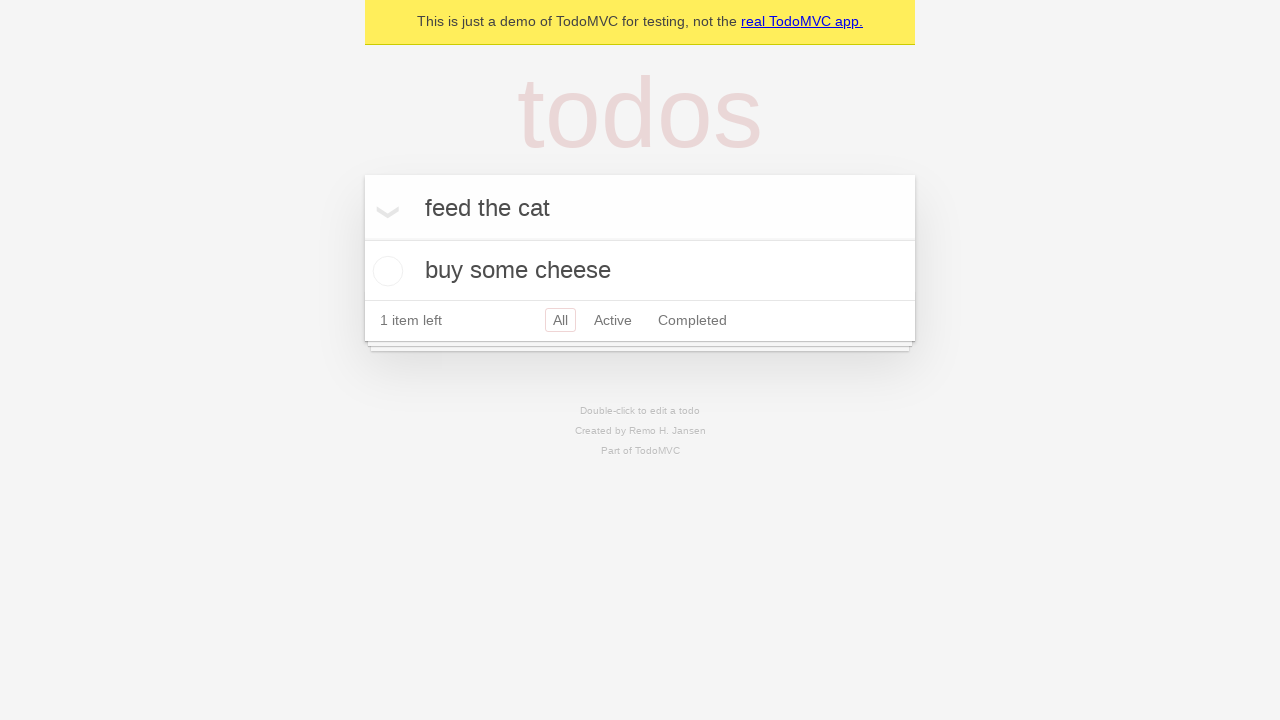

Pressed Enter to create second todo item on internal:attr=[placeholder="What needs to be done?"i]
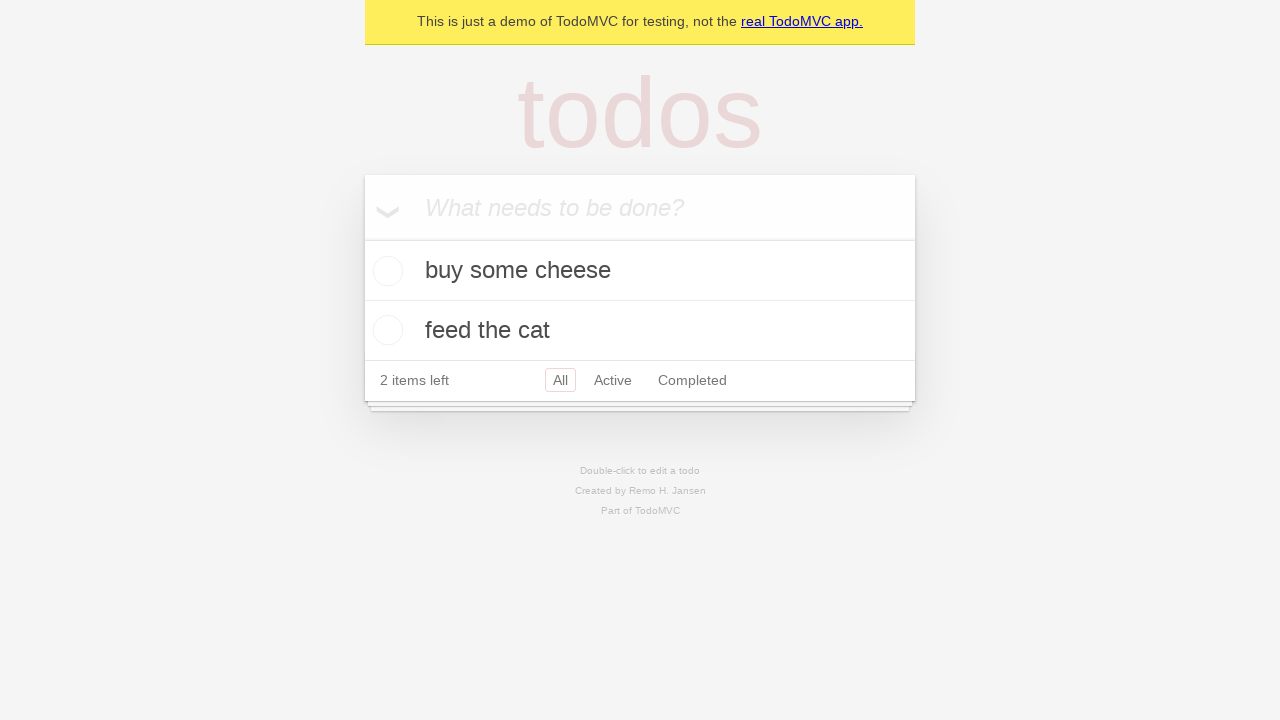

Located the first todo item 'buy some cheese'
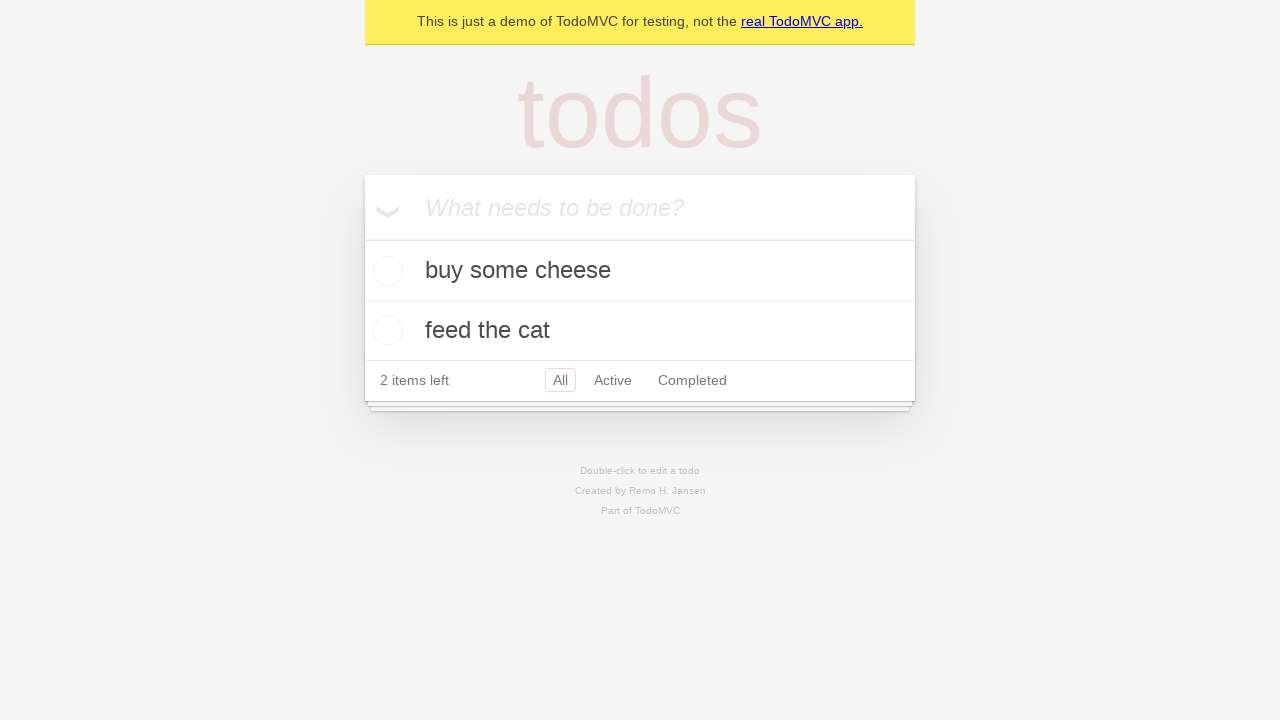

Located the checkbox for the first todo item
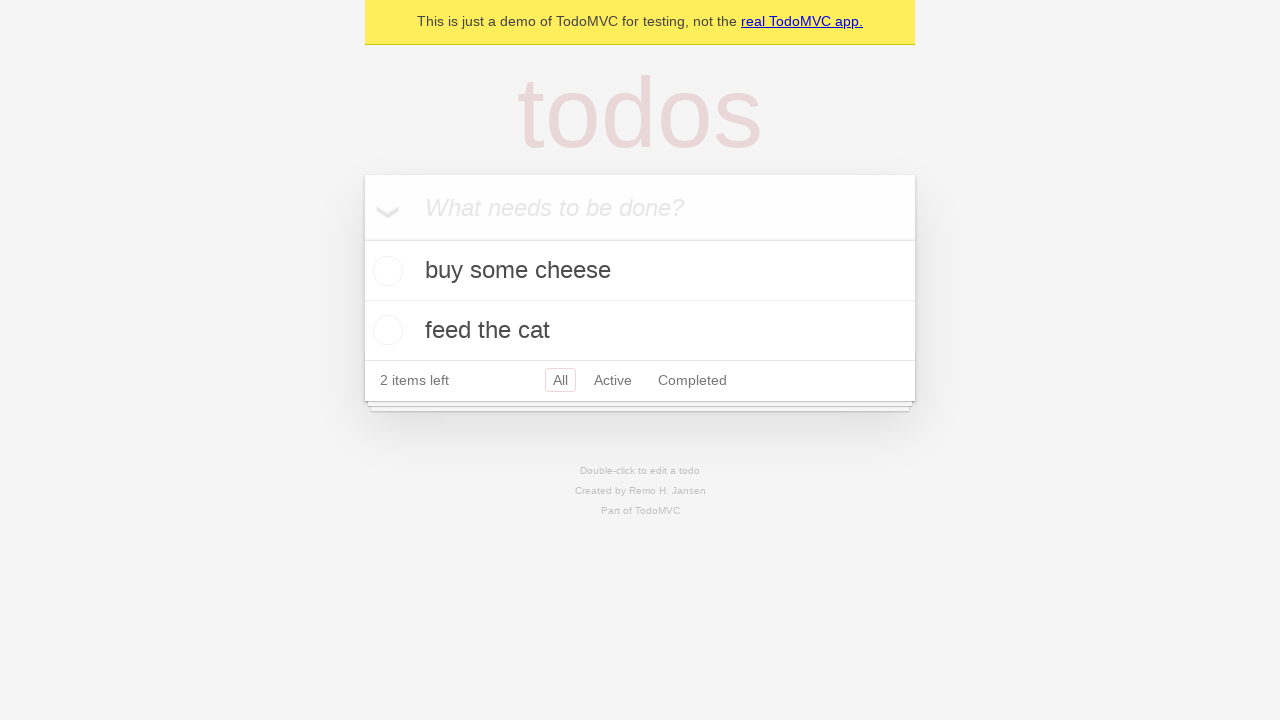

Marked first todo item as complete at (385, 271) on li >> internal:has-text="buy some cheese"i >> internal:role=checkbox
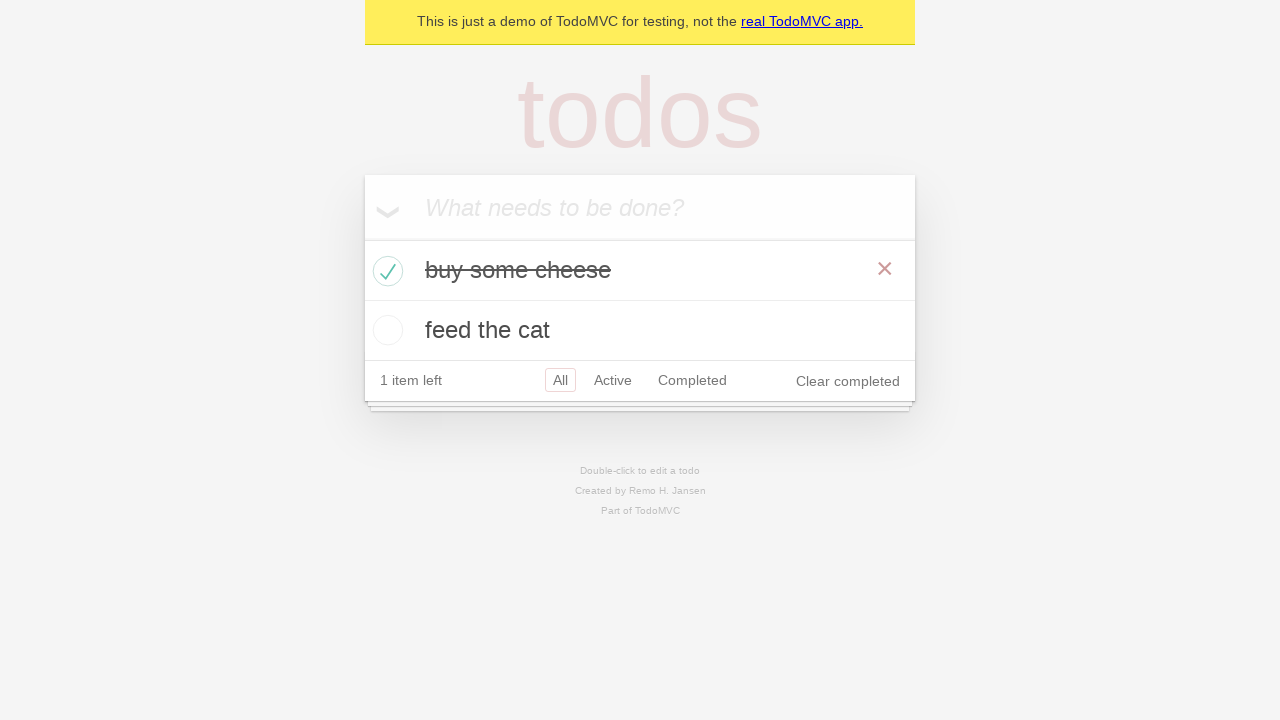

Un-marked first todo item as complete at (385, 271) on li >> internal:has-text="buy some cheese"i >> internal:role=checkbox
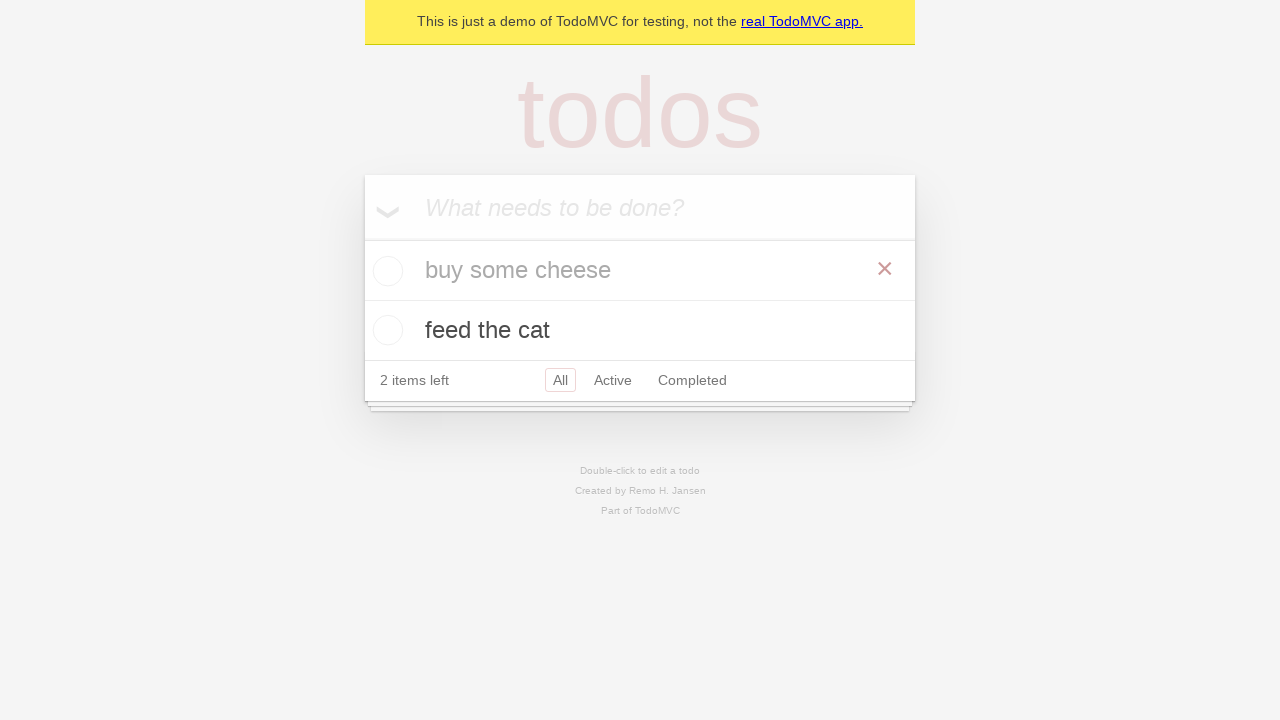

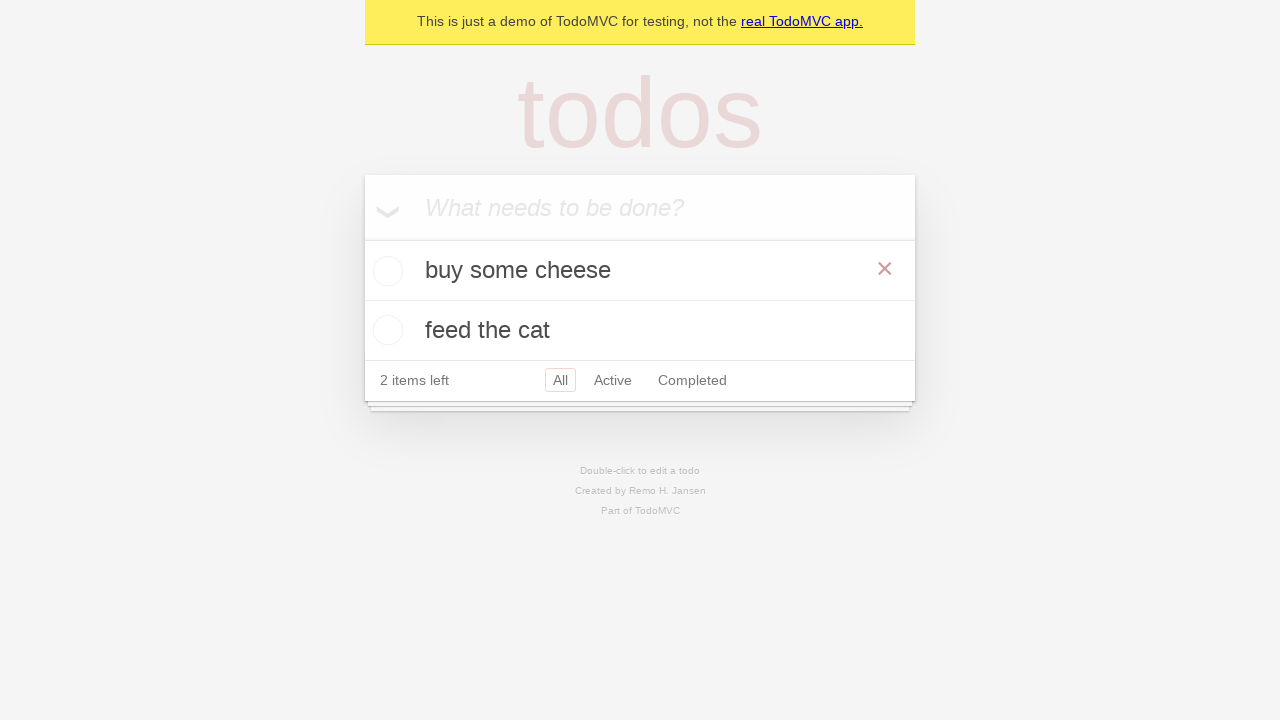